Tests that the Clear completed button displays correct text when items are completed

Starting URL: https://demo.playwright.dev/todomvc

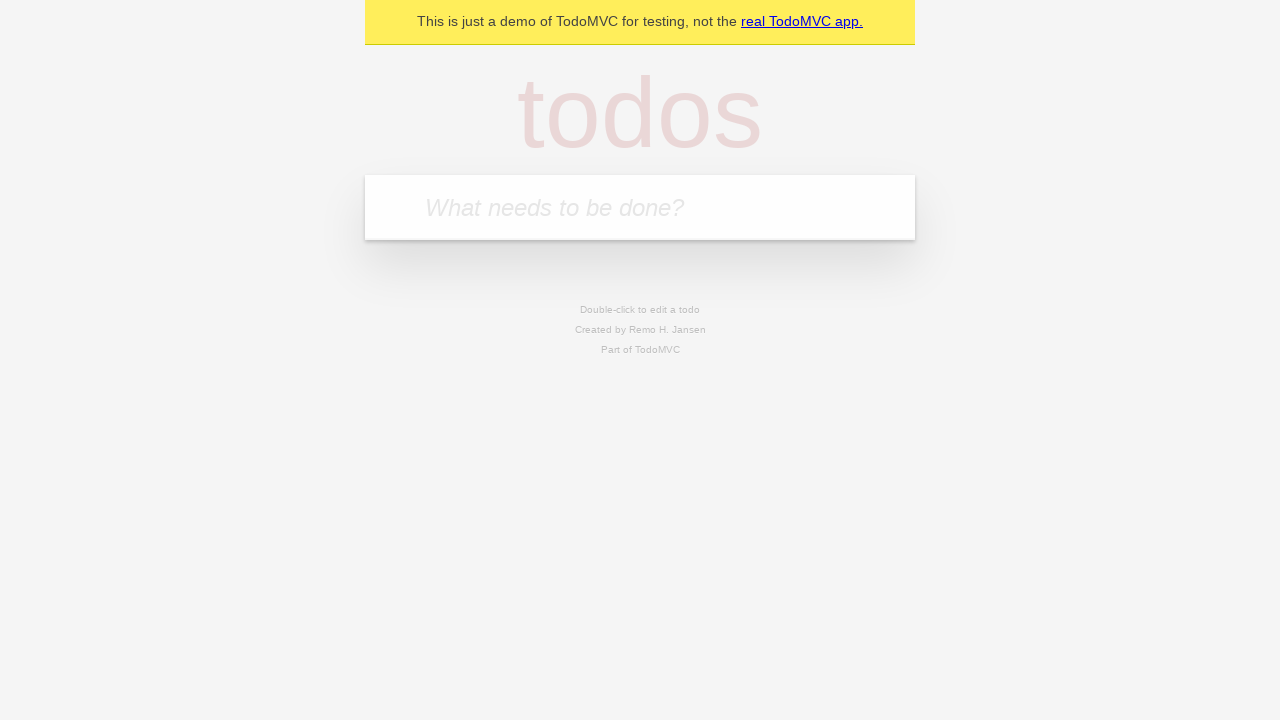

Filled todo input with 'buy some cheese' on internal:attr=[placeholder="What needs to be done?"i]
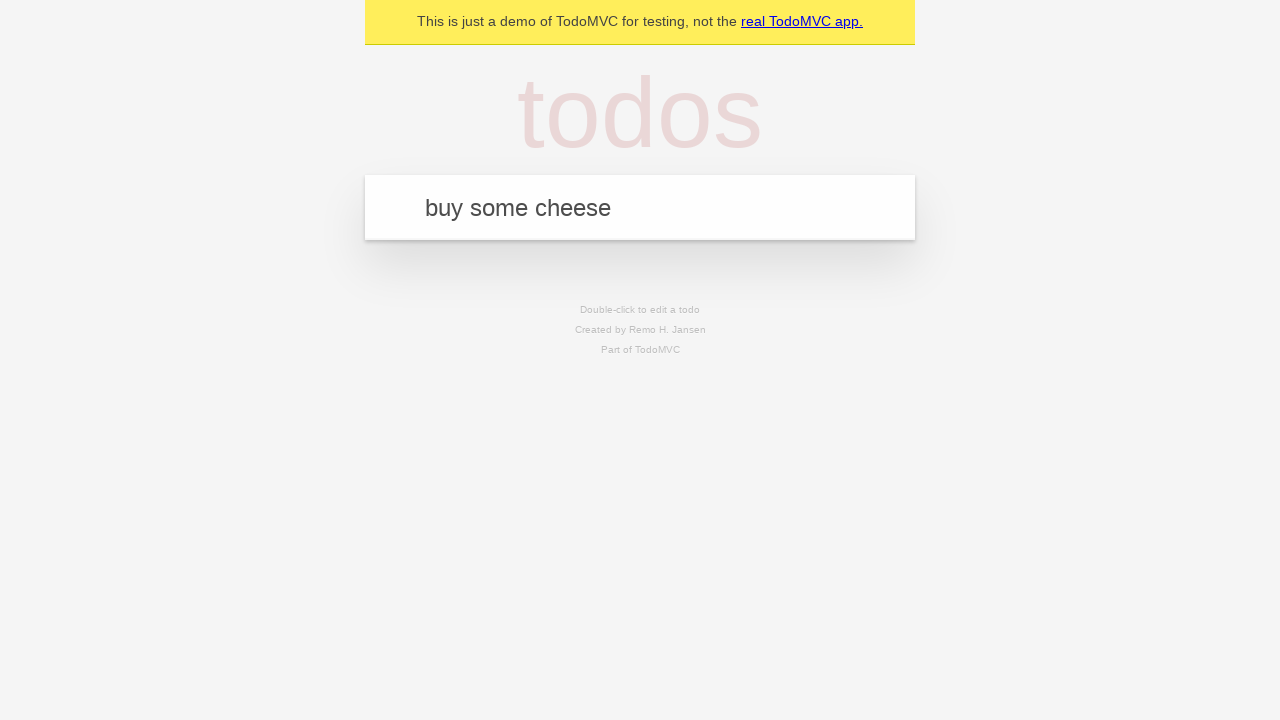

Pressed Enter to create first todo item on internal:attr=[placeholder="What needs to be done?"i]
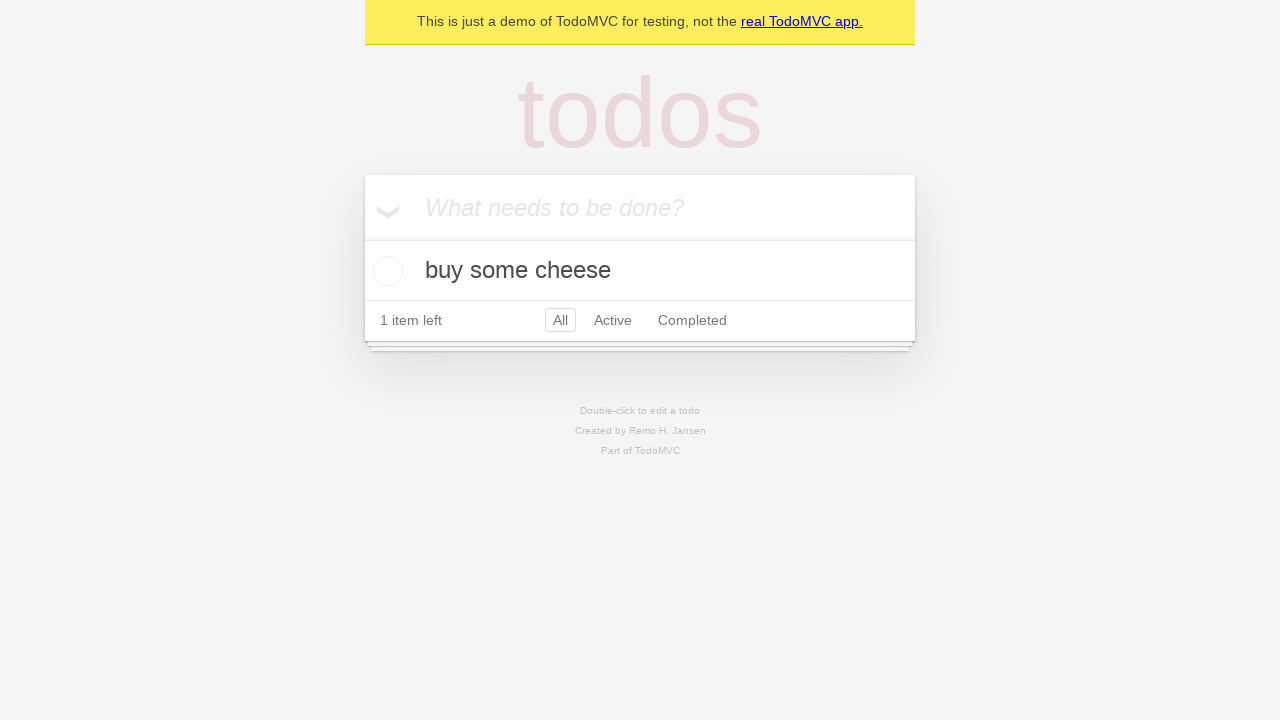

Filled todo input with 'feed the cat' on internal:attr=[placeholder="What needs to be done?"i]
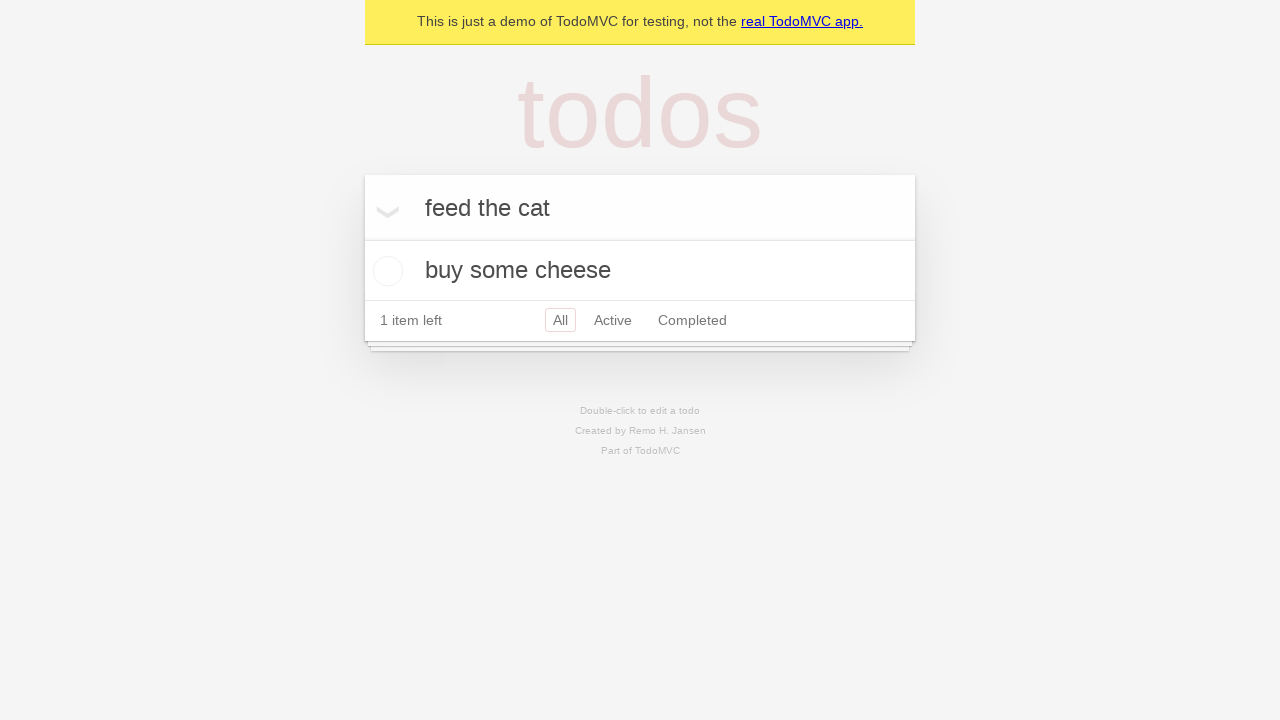

Pressed Enter to create second todo item on internal:attr=[placeholder="What needs to be done?"i]
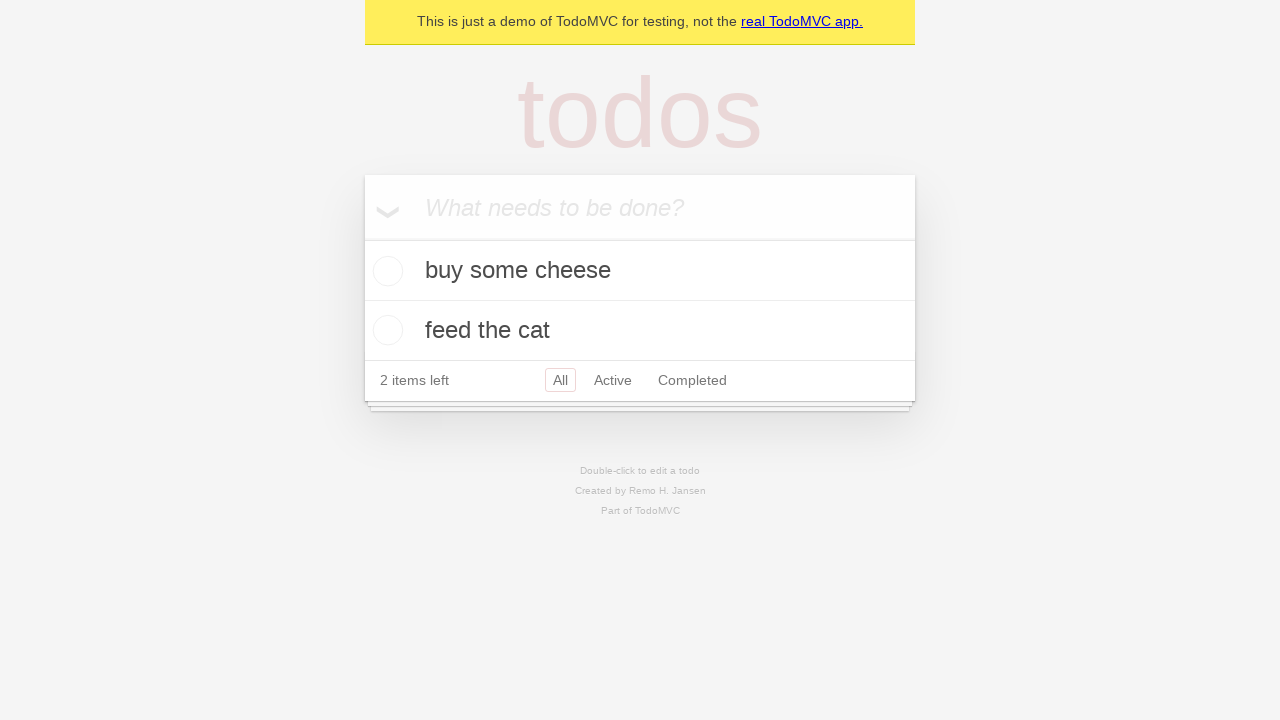

Filled todo input with 'book a doctors appointment' on internal:attr=[placeholder="What needs to be done?"i]
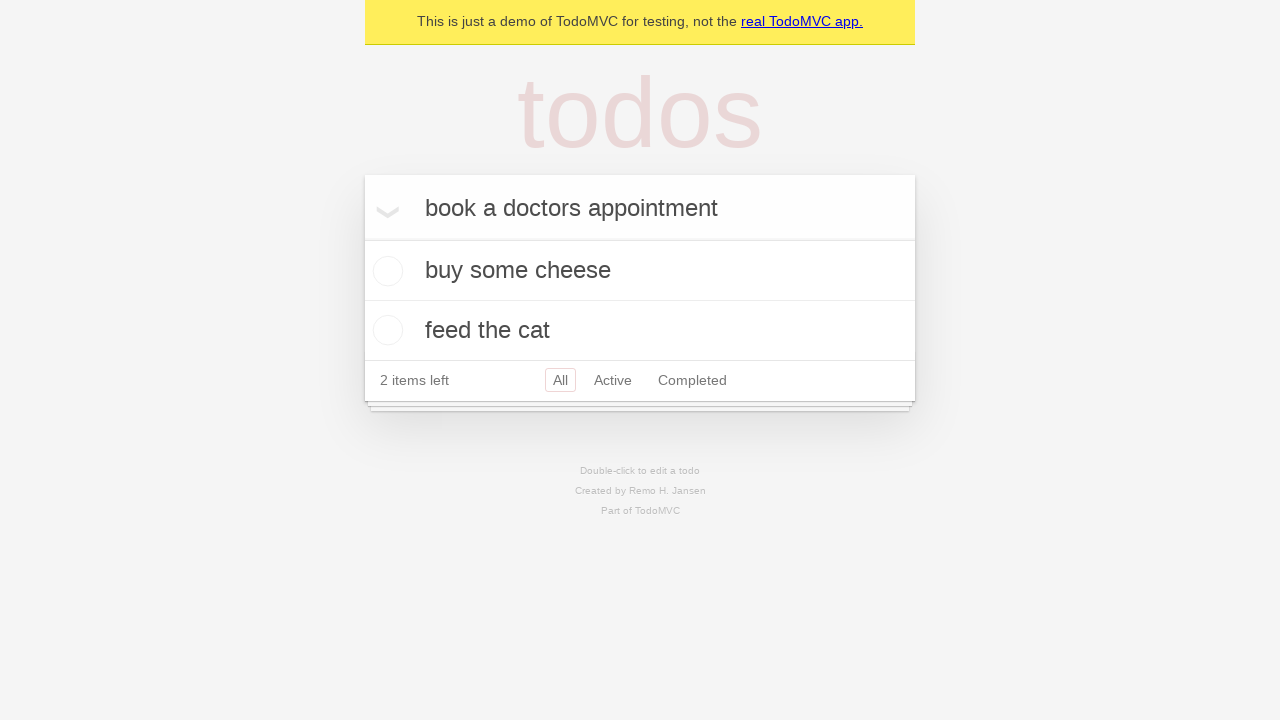

Pressed Enter to create third todo item on internal:attr=[placeholder="What needs to be done?"i]
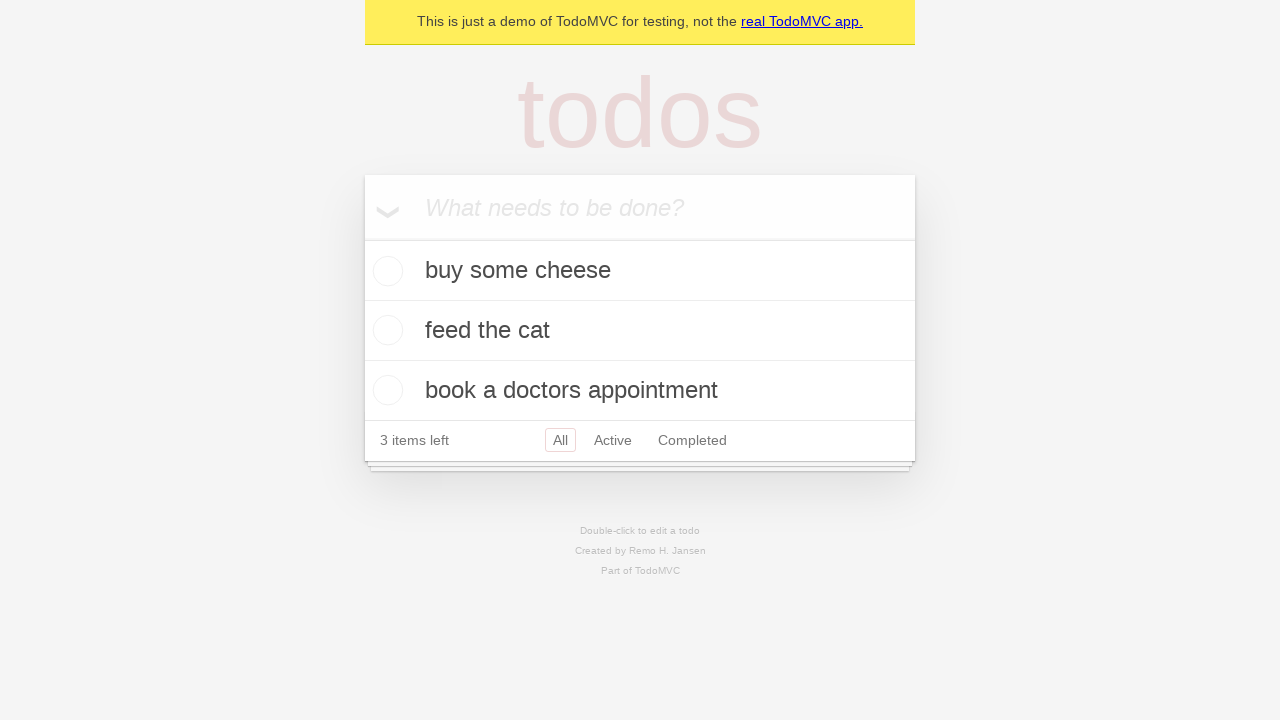

Checked the first todo item as completed at (385, 271) on .todo-list li .toggle >> nth=0
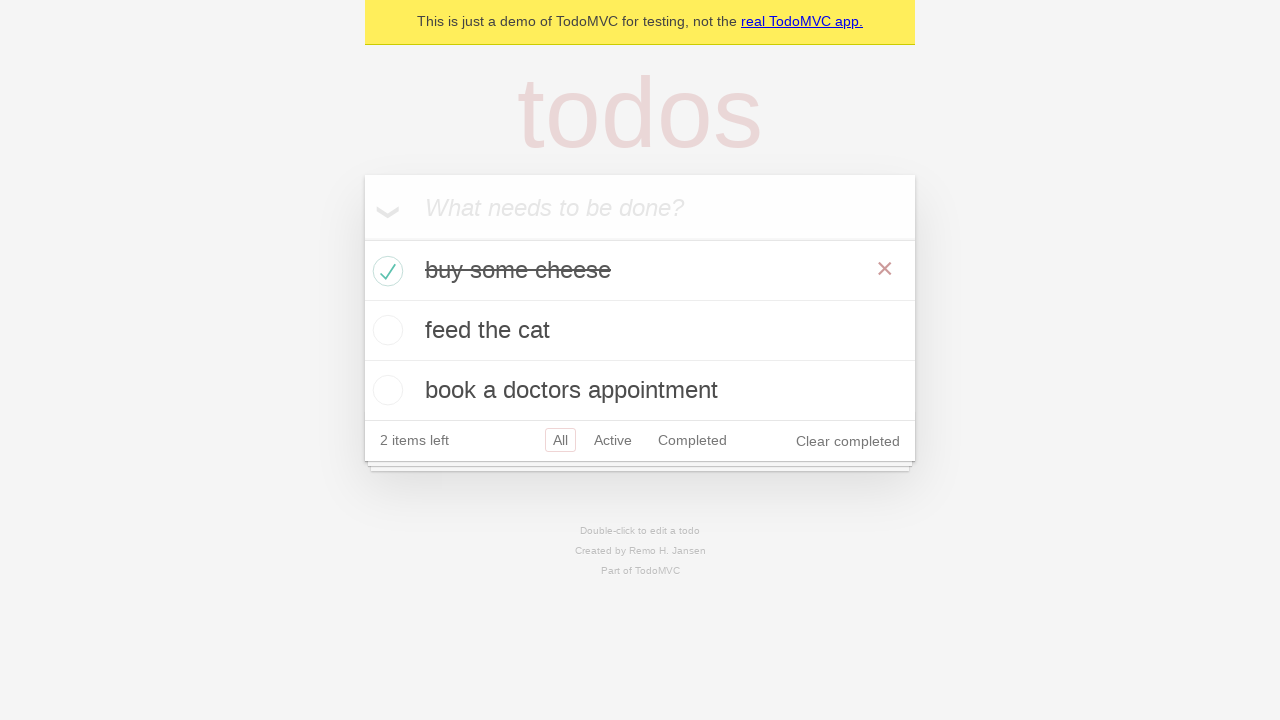

Clear completed button appeared after marking first item as complete
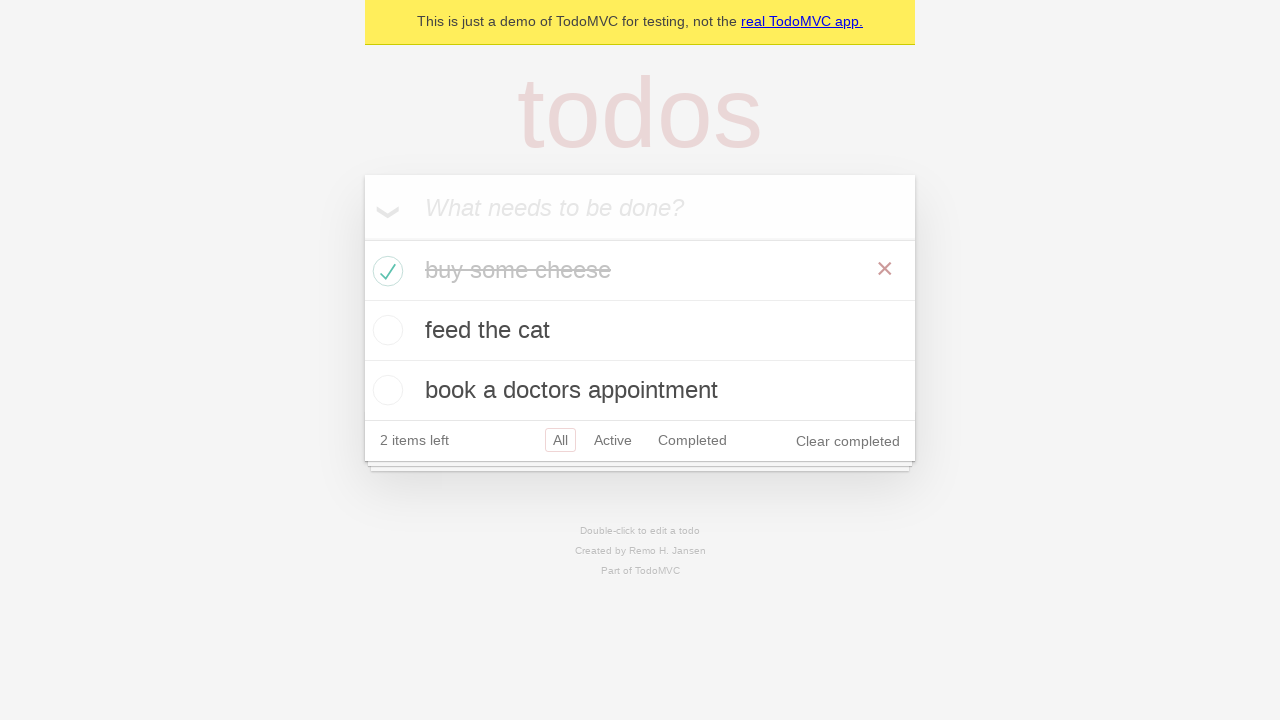

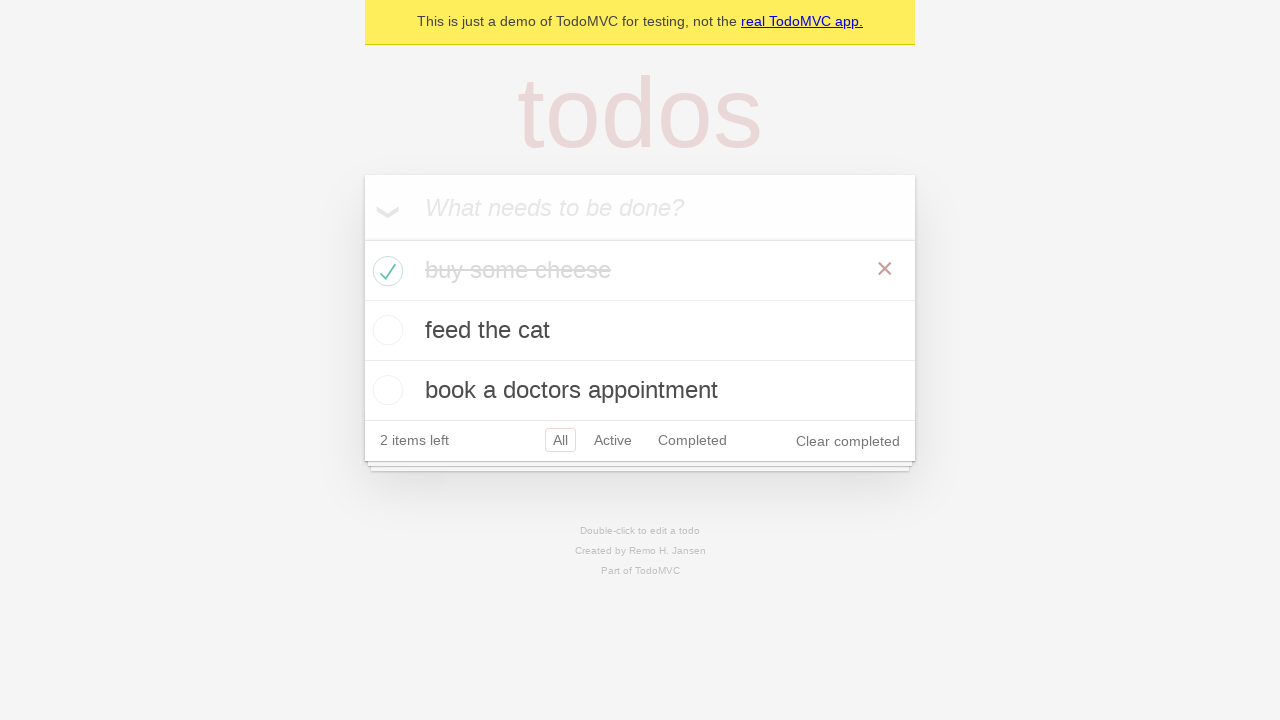